Tests opening a popup without a name and writing to both windows

Starting URL: https://wcaquino.me/selenium/componentes.html

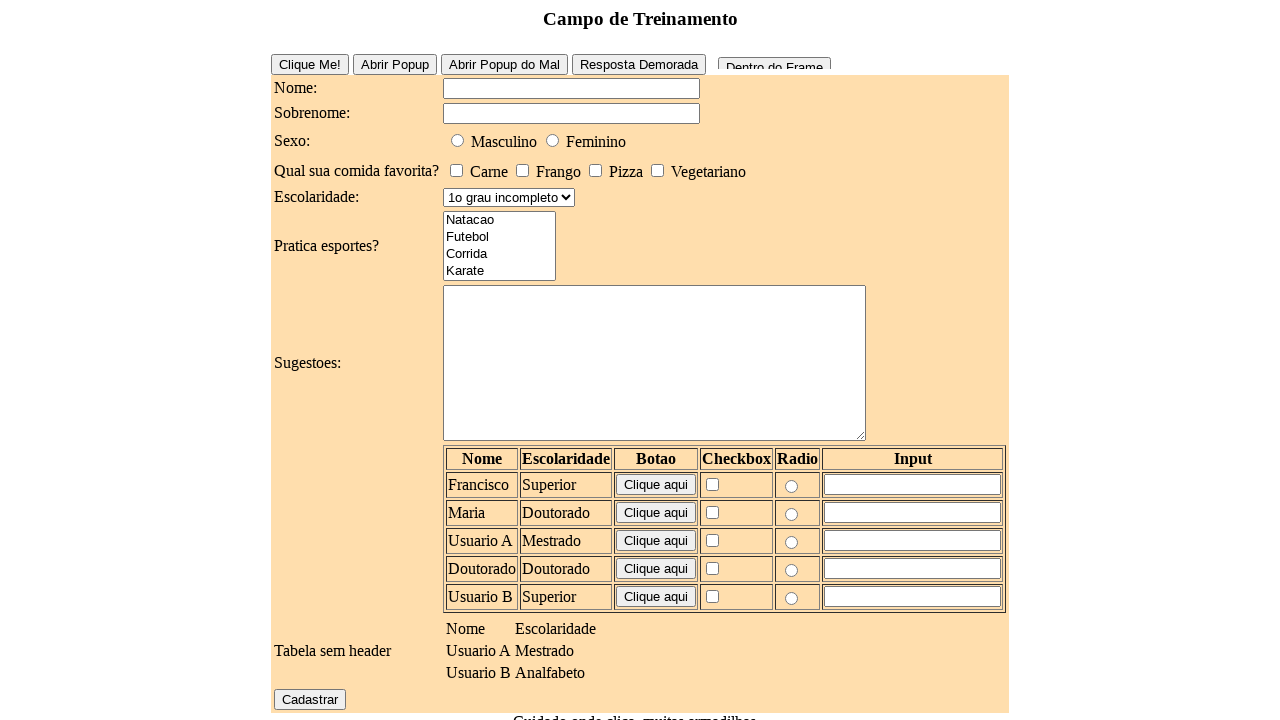

Clicked button to open popup window without name at (504, 64) on #buttonPopUpHard
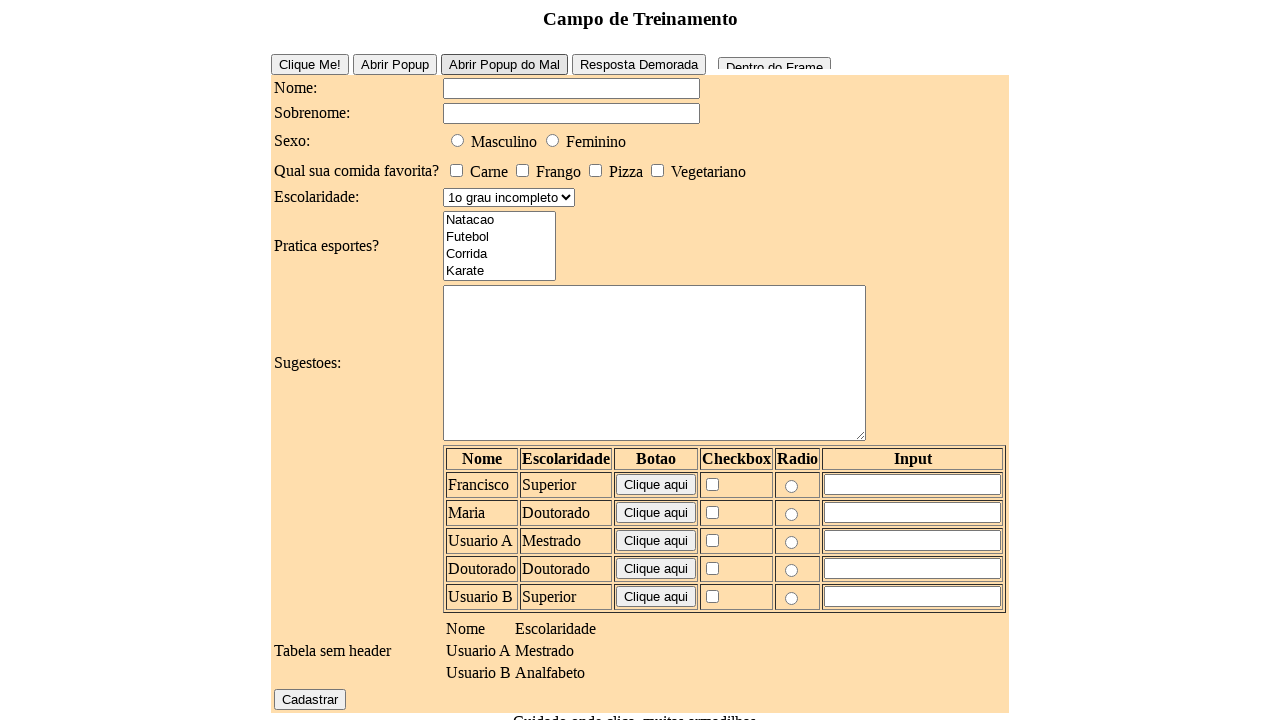

Popup window opened and captured
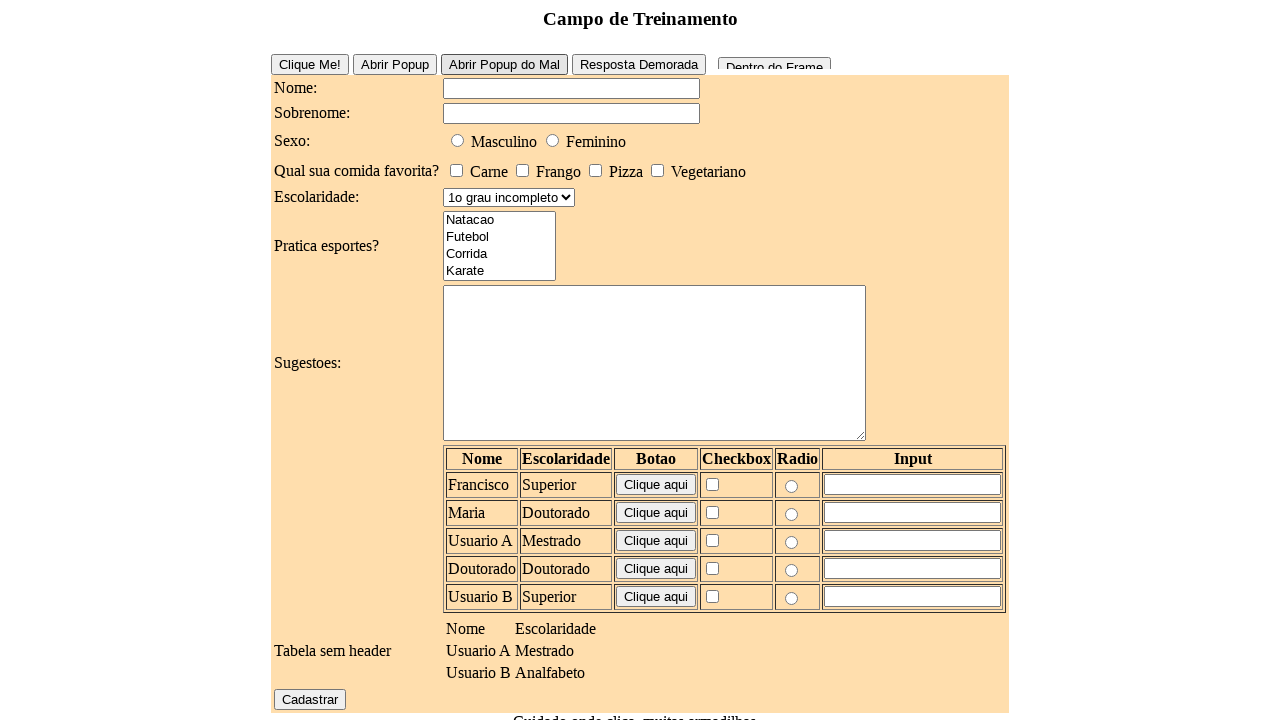

Filled textarea in popup window with 'escrevendo em outra janela' on textarea
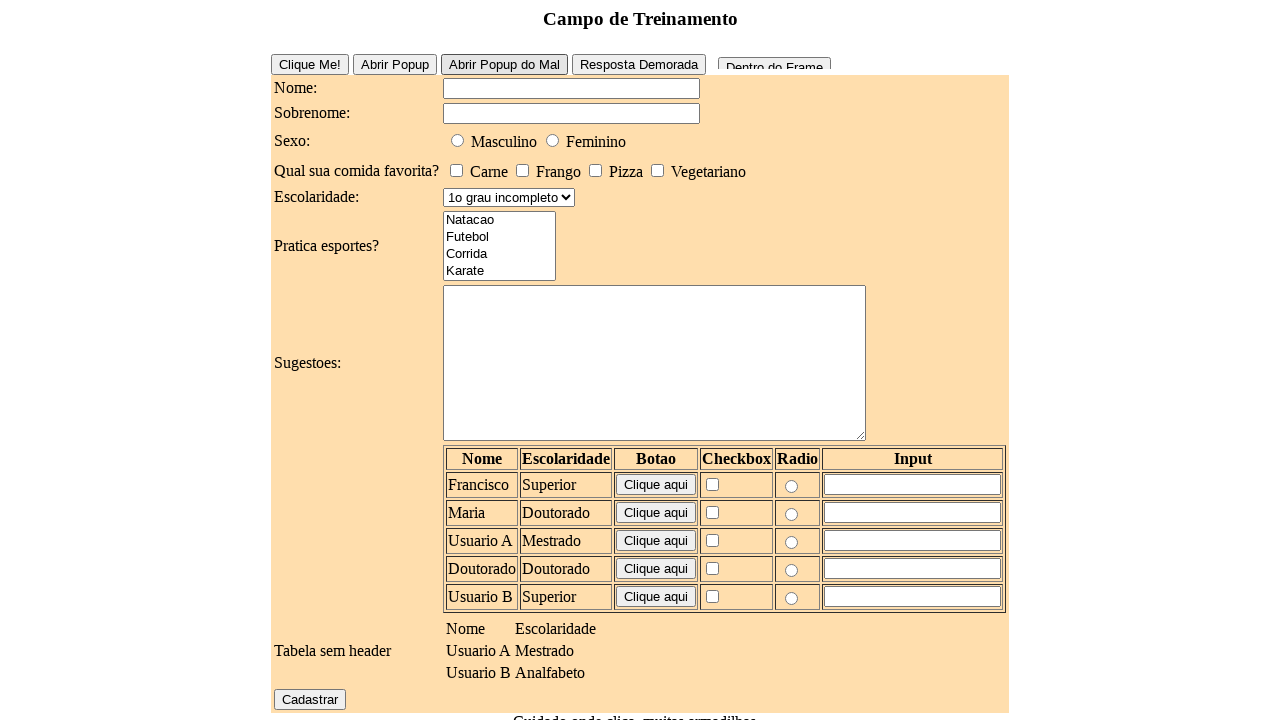

Filled textarea in main window with 'escrevendo em outra janela' on textarea
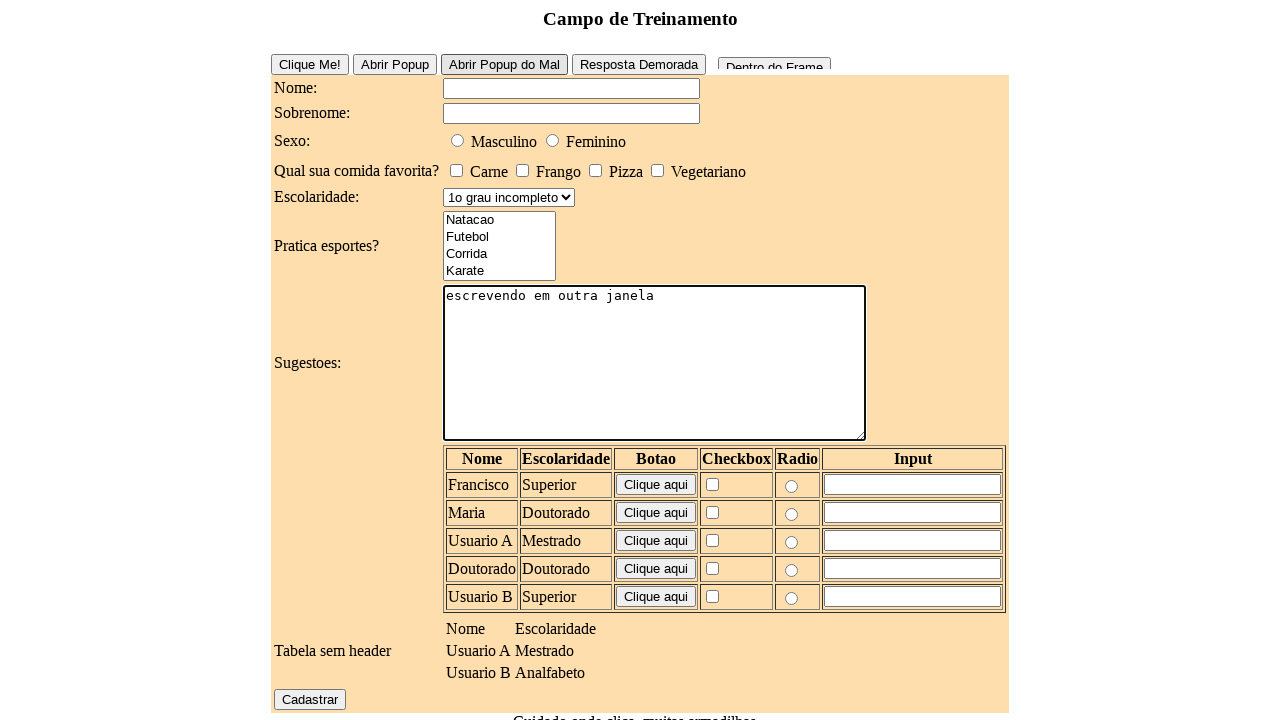

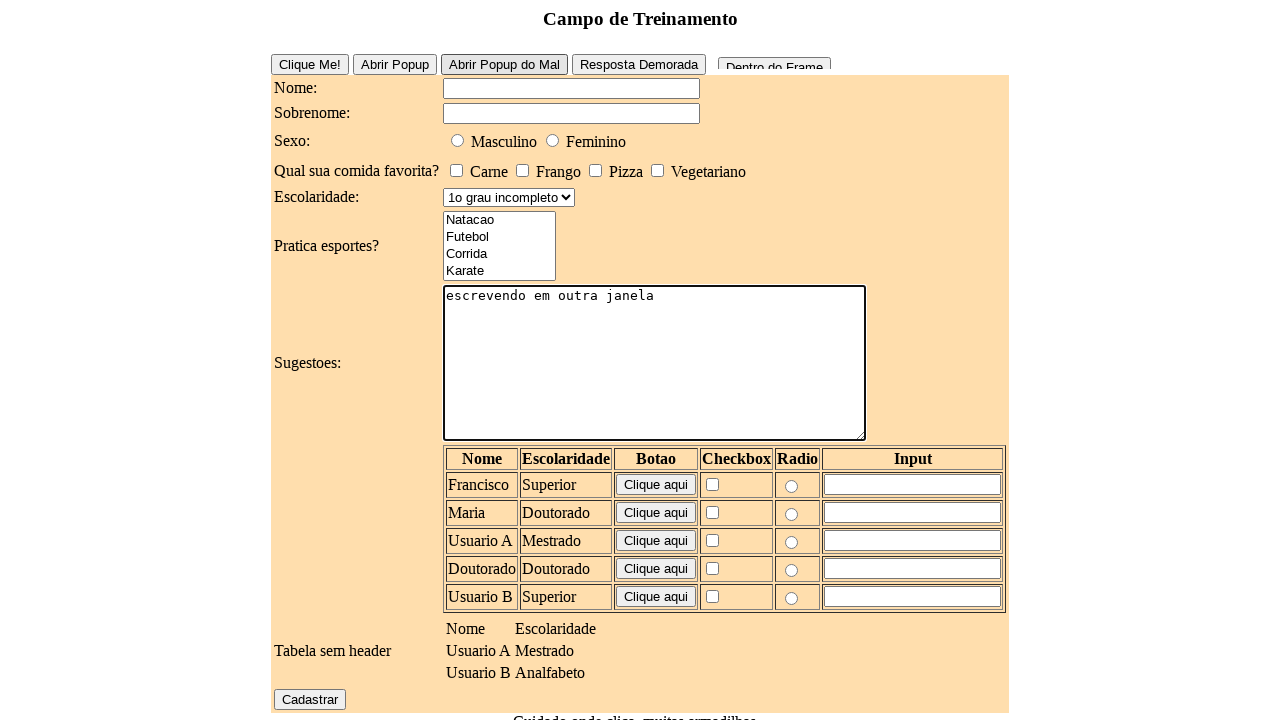